Tests scrolling functionality by navigating to the practice page and scrolling down to the "Powered by CYDEO" element at the bottom of the page using mouse movement actions.

Starting URL: https://practice.cydeo.com/

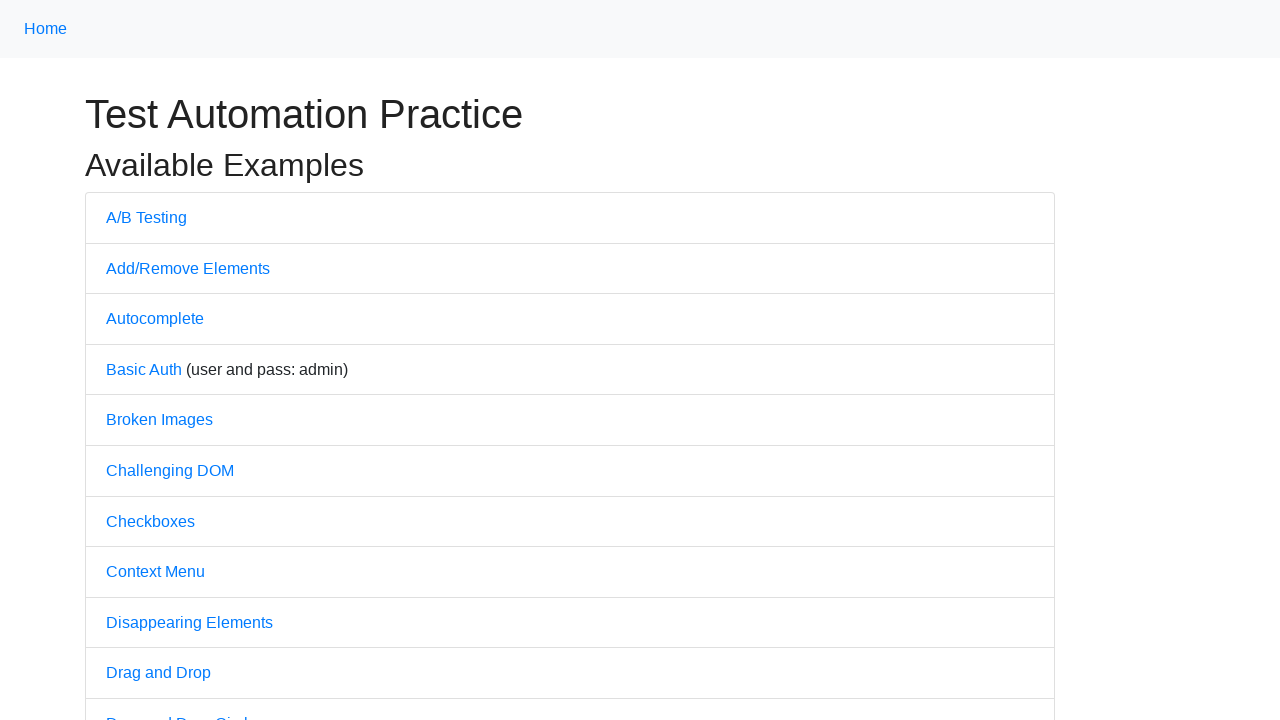

Navigated to practice page at https://practice.cydeo.com/
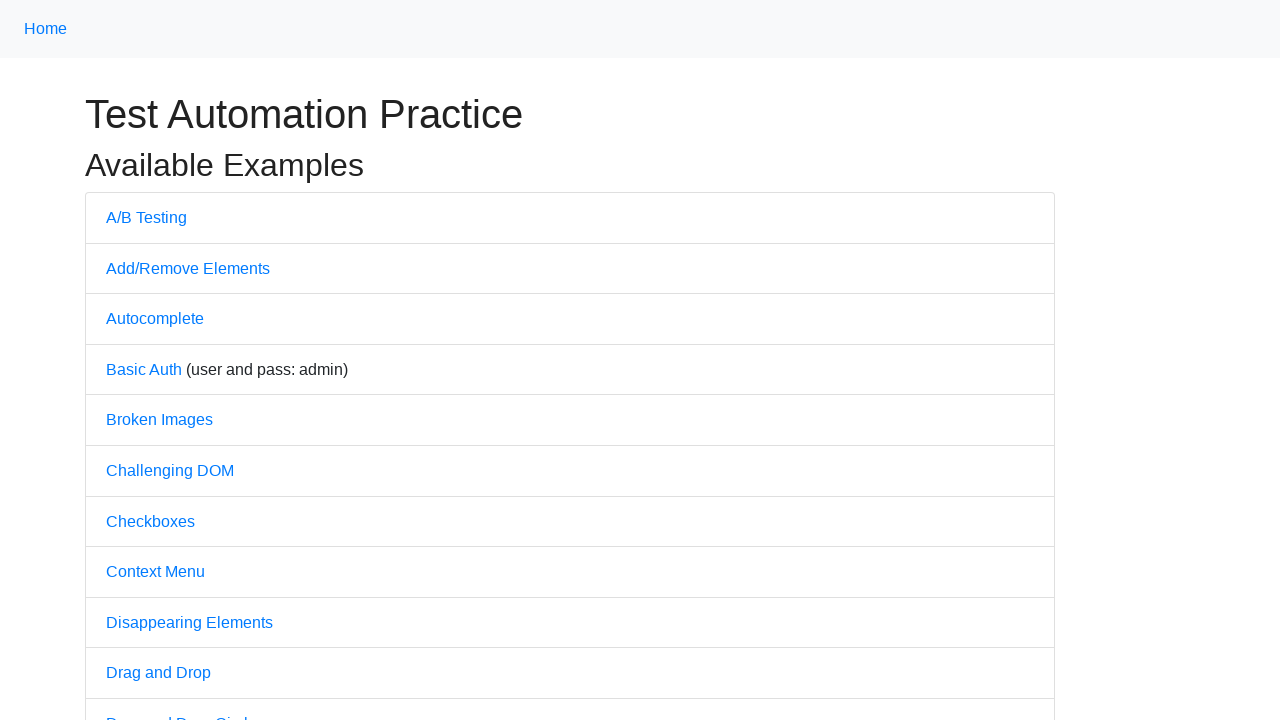

Located the CYDEO link element
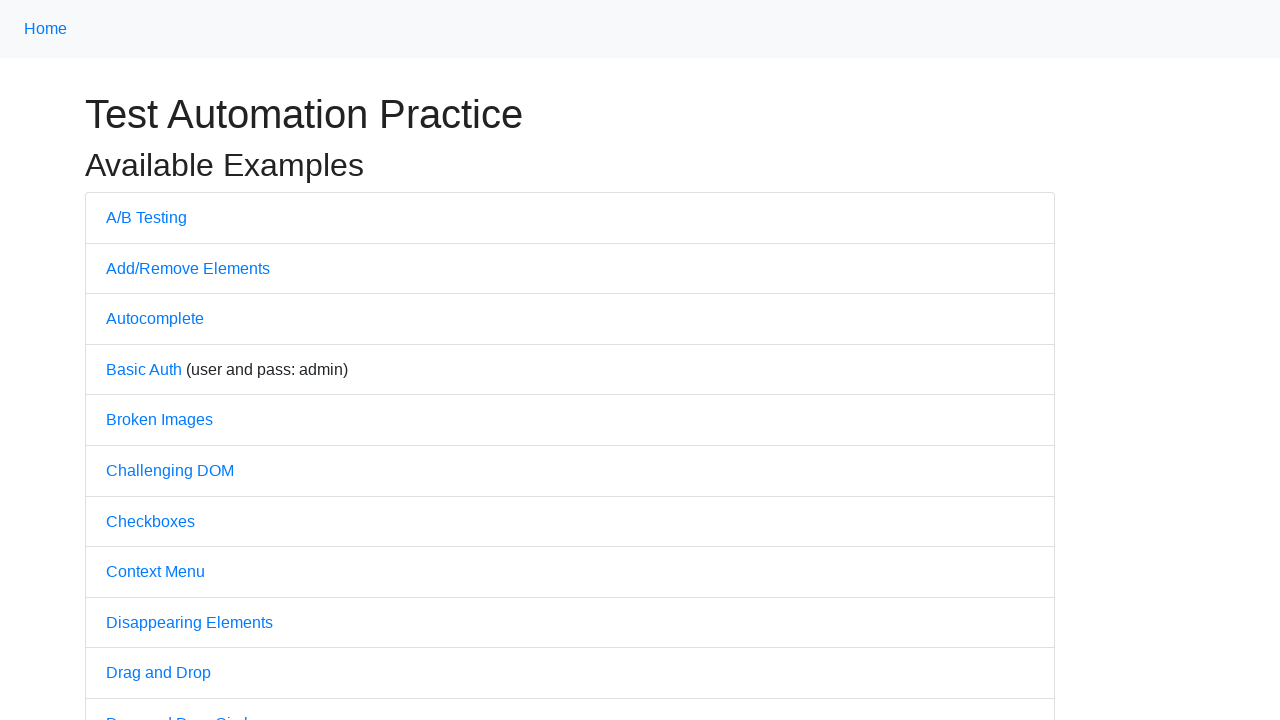

Scrolled down to bring CYDEO link into view
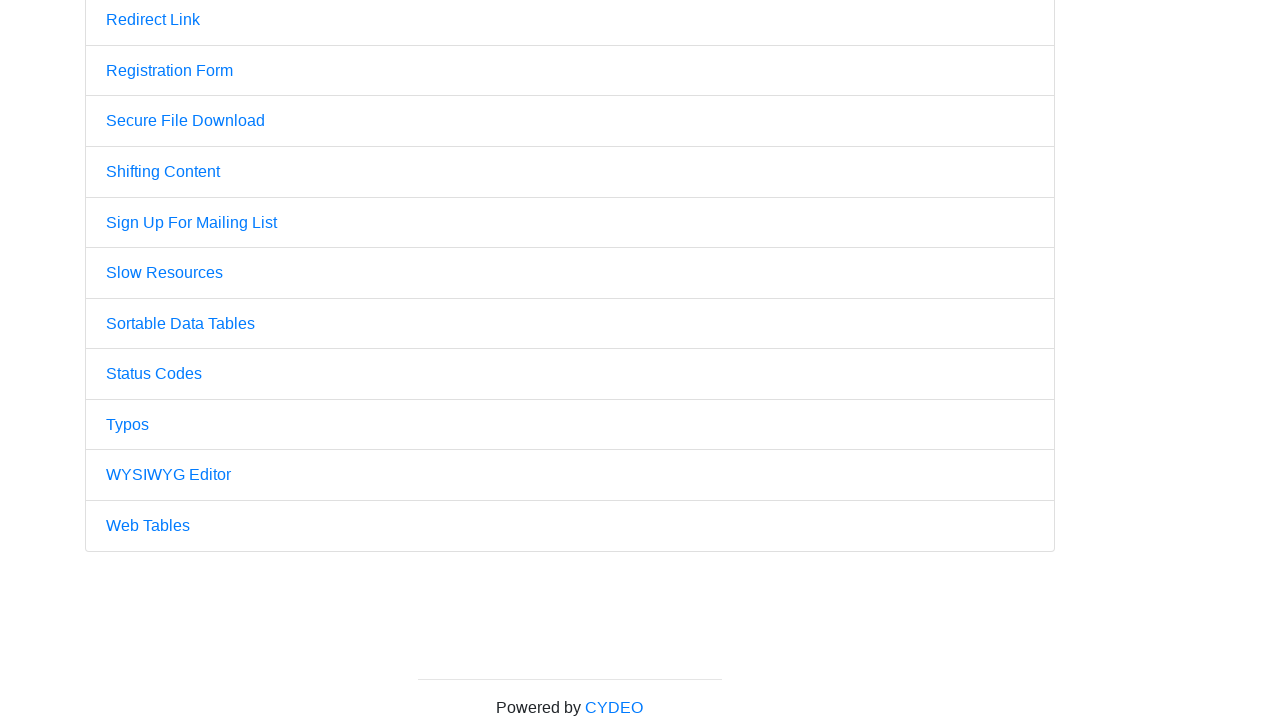

Hovered over CYDEO link to verify scroll position at (614, 707) on xpath=//a[text()='CYDEO']
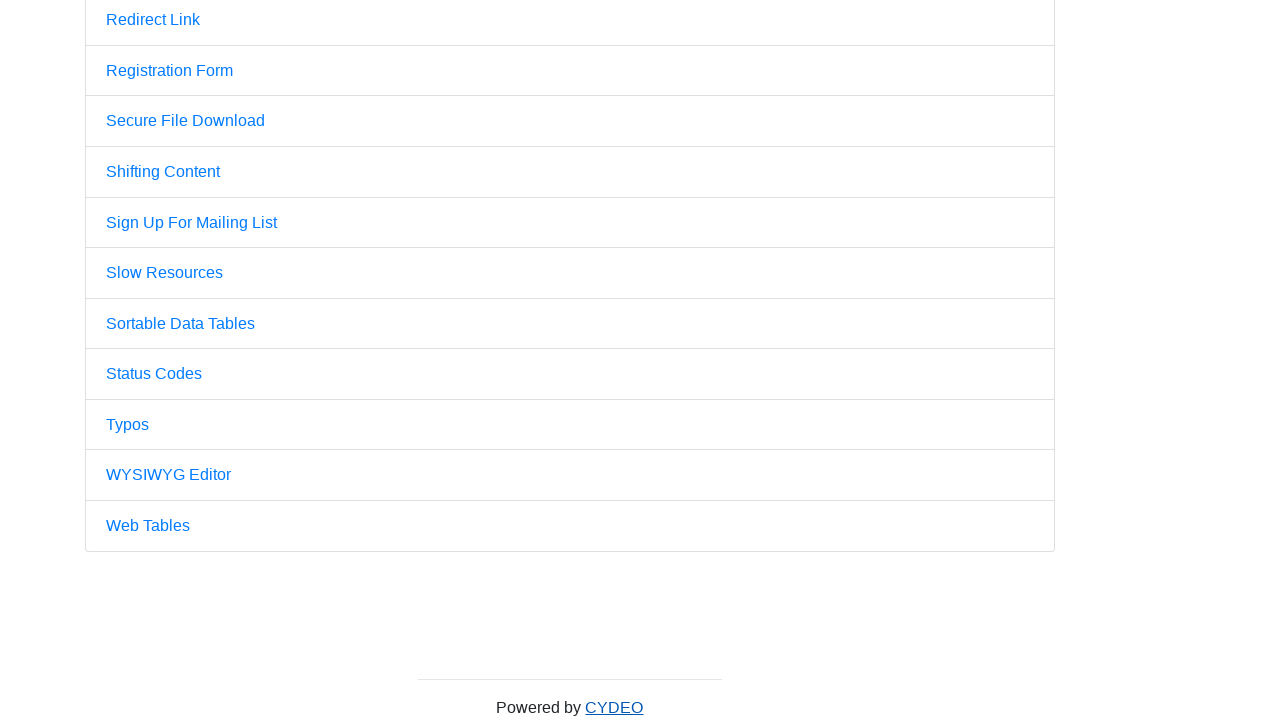

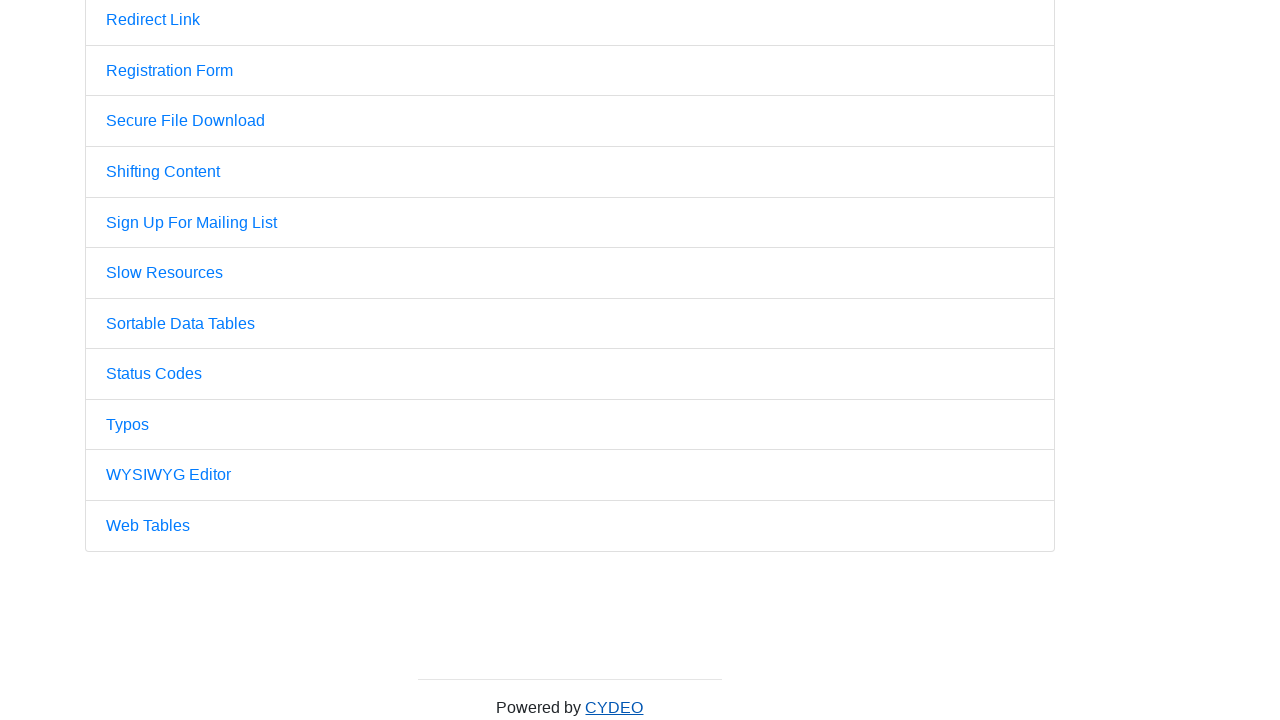